Tests toggling all items to complete then uncompleting them

Starting URL: https://demo.playwright.dev/todomvc

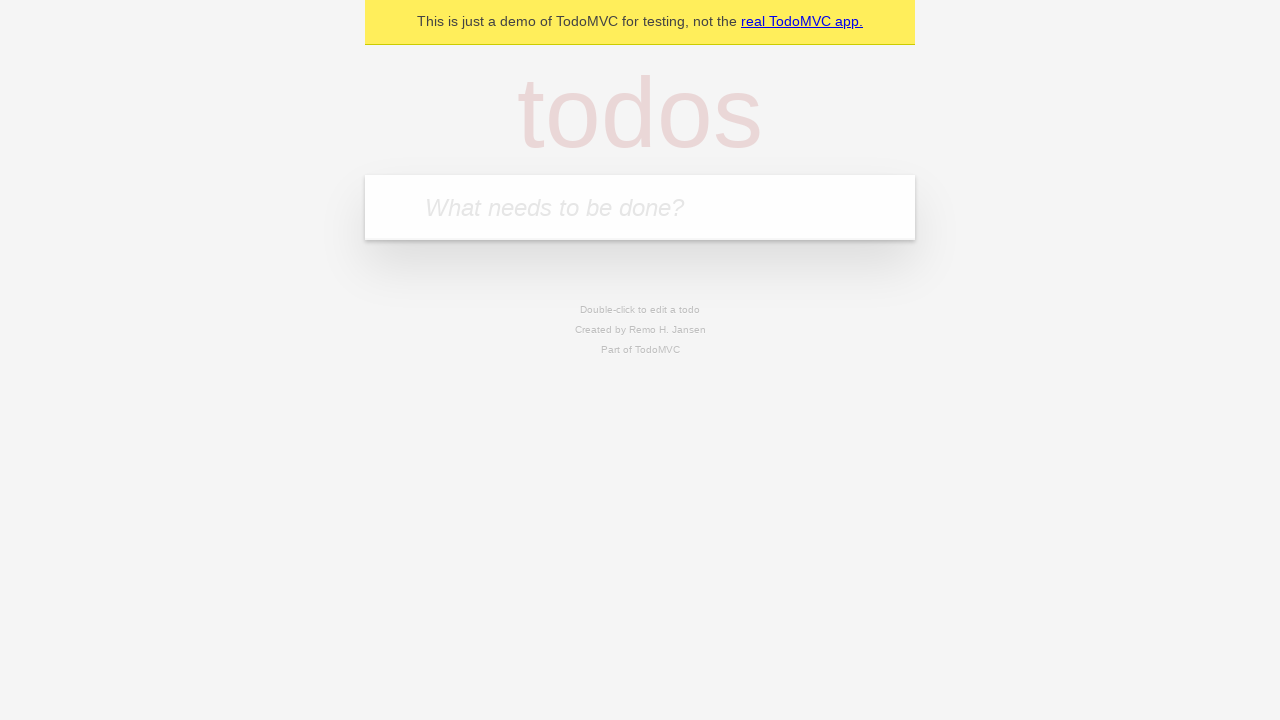

Filled todo input with 'buy some cheese' on internal:attr=[placeholder="What needs to be done?"i]
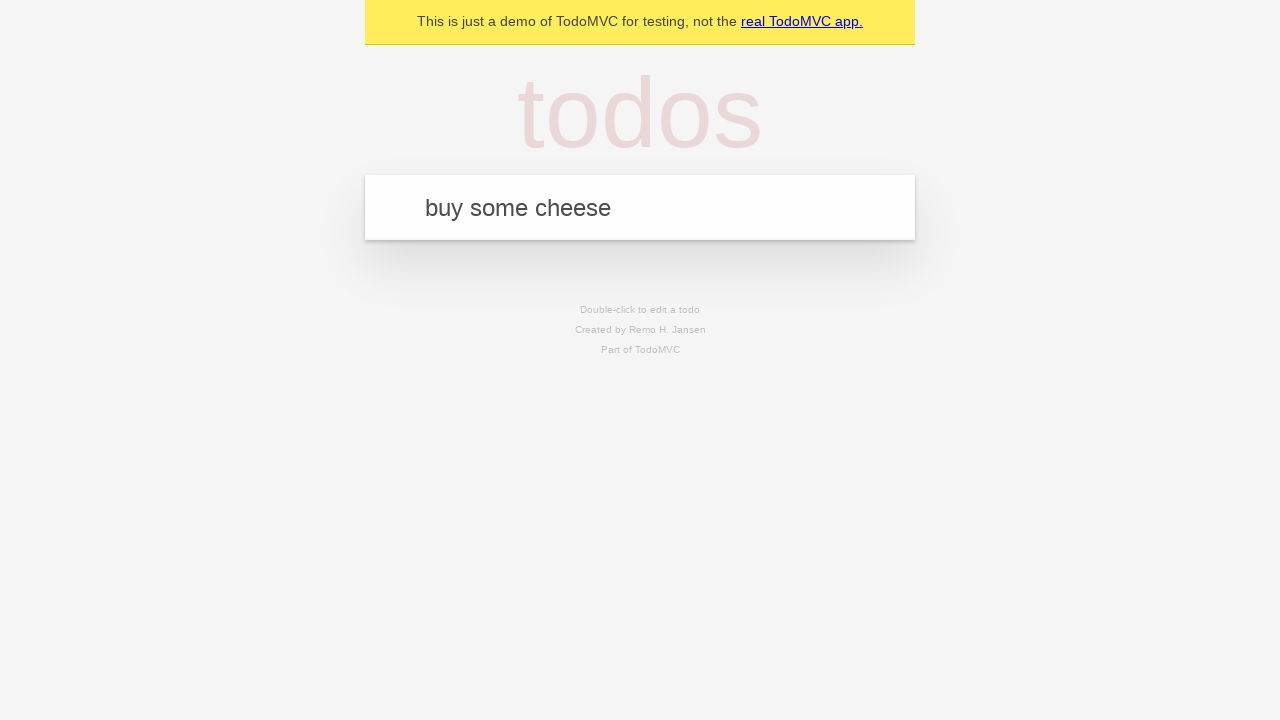

Pressed Enter to add first todo 'buy some cheese' on internal:attr=[placeholder="What needs to be done?"i]
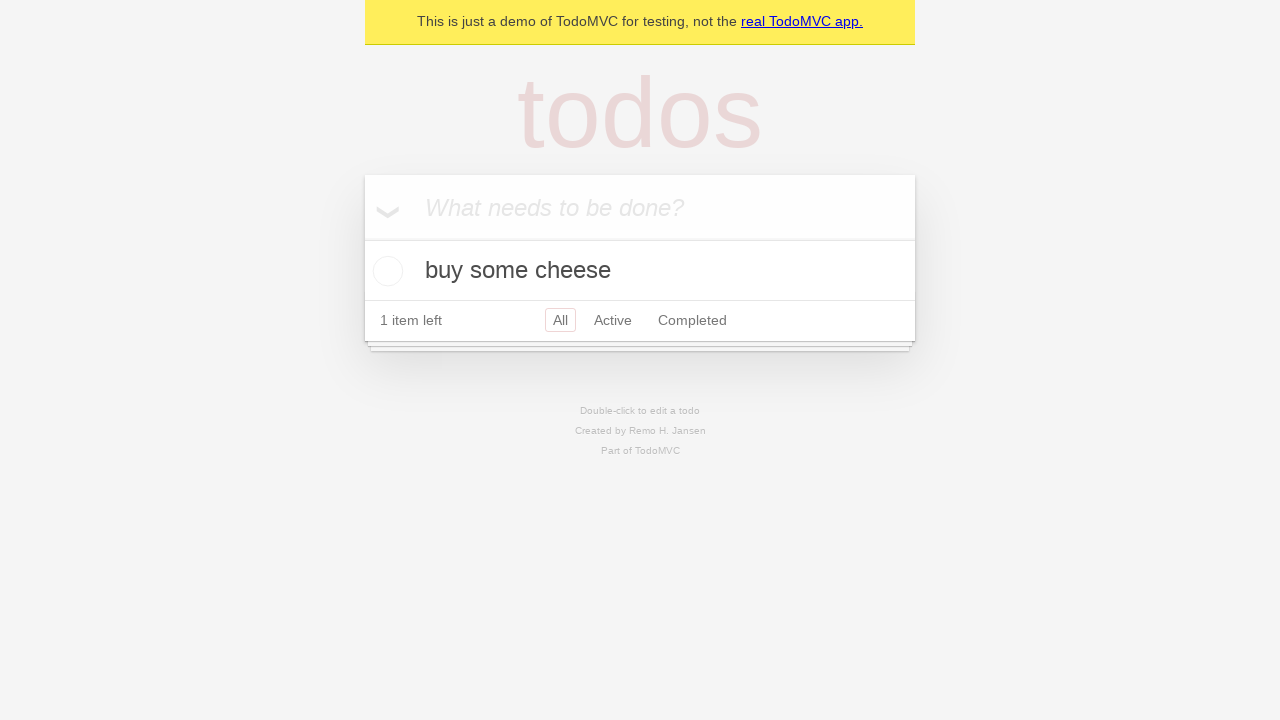

Filled todo input with 'feed the cat' on internal:attr=[placeholder="What needs to be done?"i]
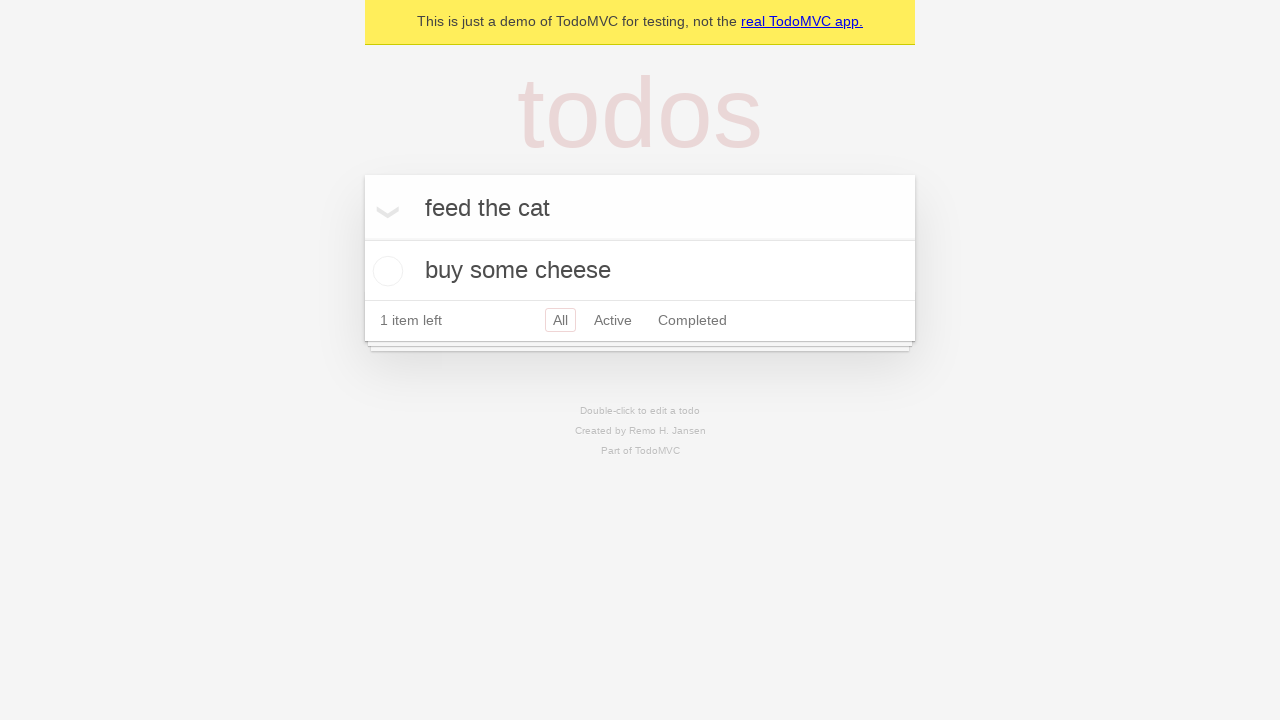

Pressed Enter to add second todo 'feed the cat' on internal:attr=[placeholder="What needs to be done?"i]
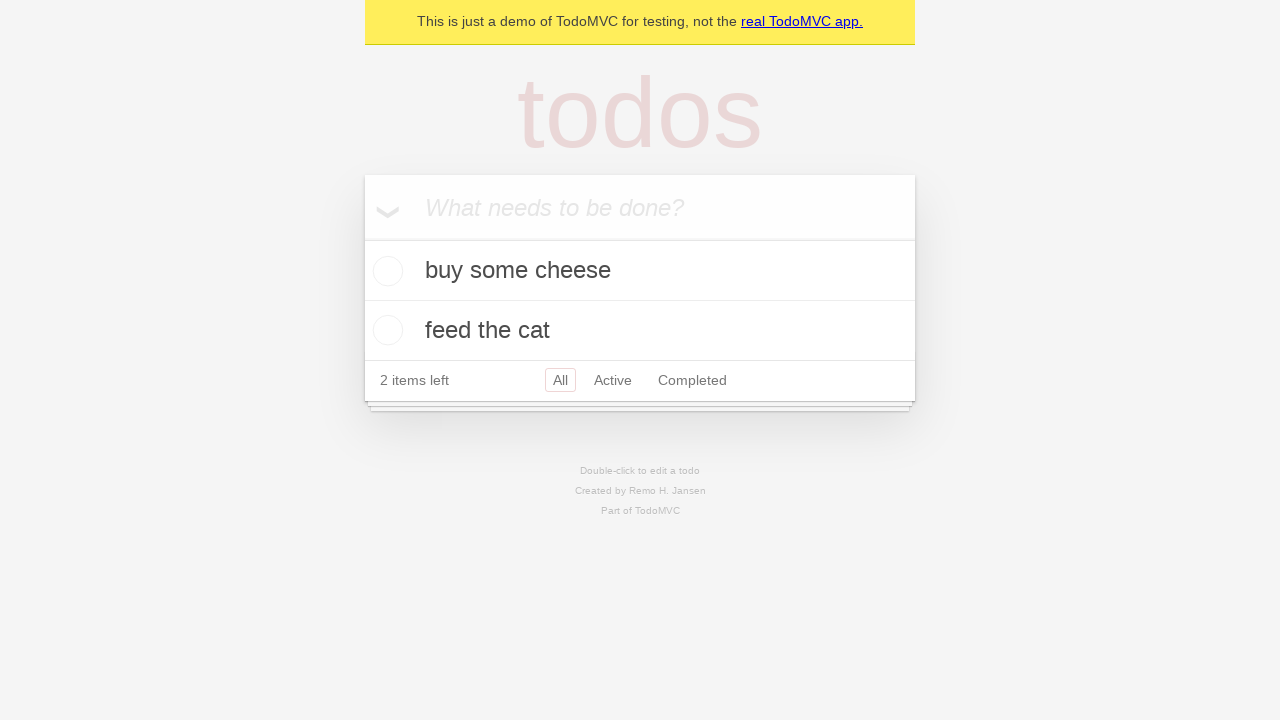

Filled todo input with 'book a doctors appointment' on internal:attr=[placeholder="What needs to be done?"i]
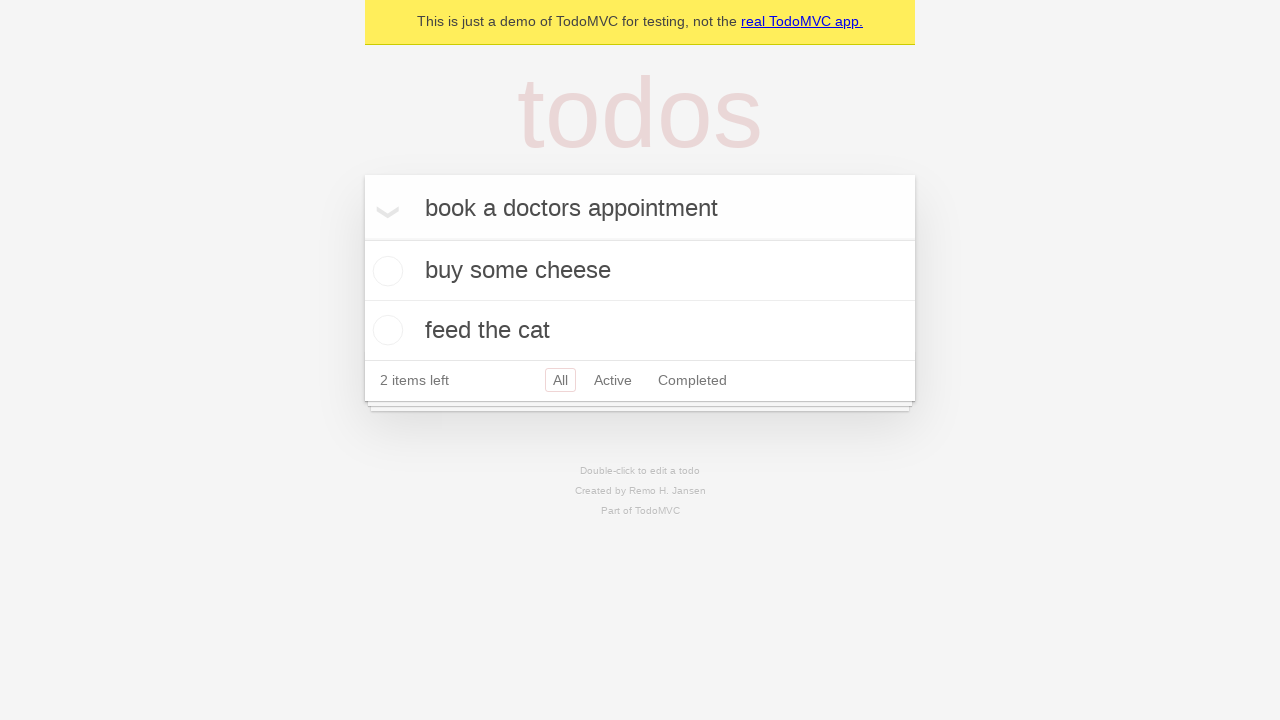

Pressed Enter to add third todo 'book a doctors appointment' on internal:attr=[placeholder="What needs to be done?"i]
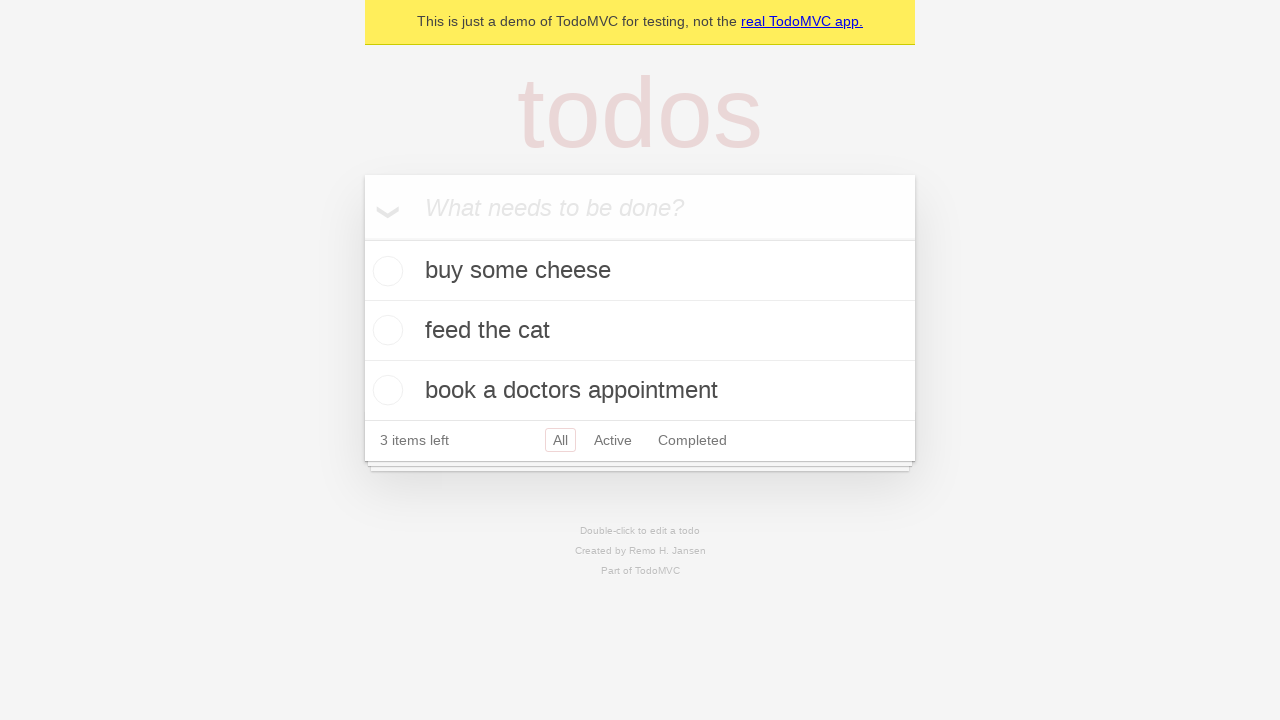

Checked 'Mark all as complete' checkbox to complete all items at (362, 238) on internal:label="Mark all as complete"i
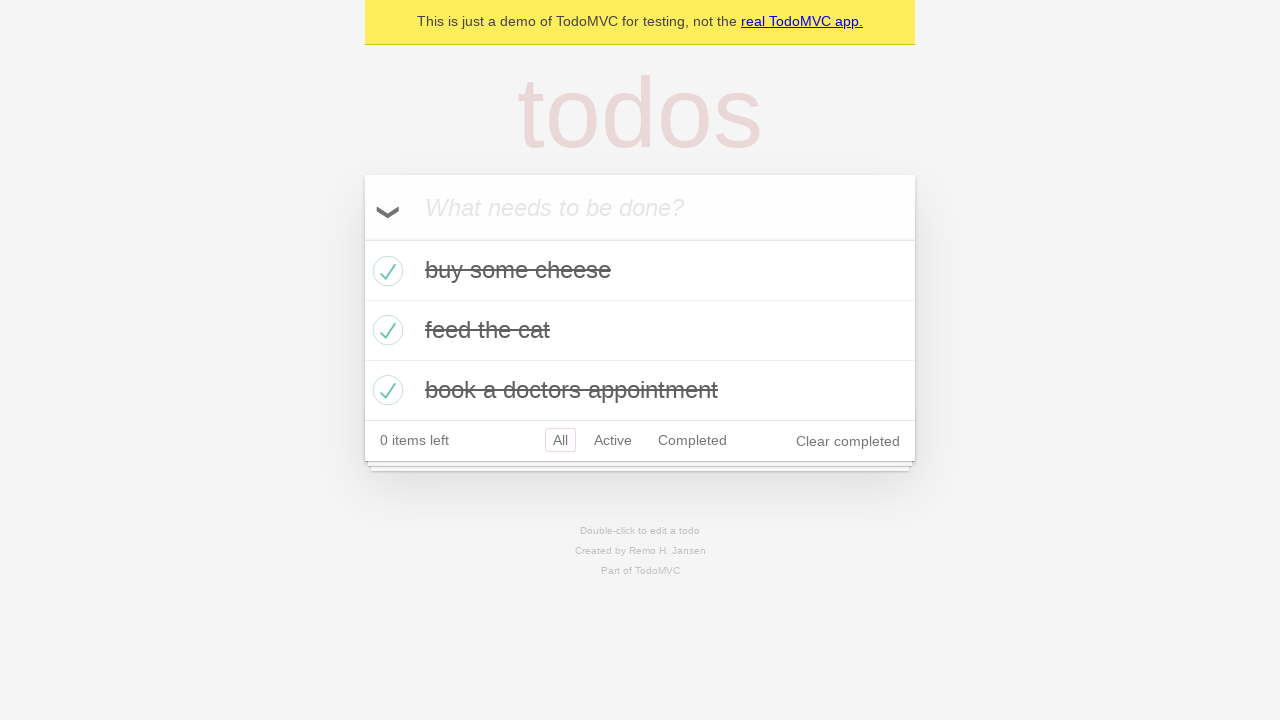

Unchecked 'Mark all as complete' checkbox to uncomplete all items at (362, 238) on internal:label="Mark all as complete"i
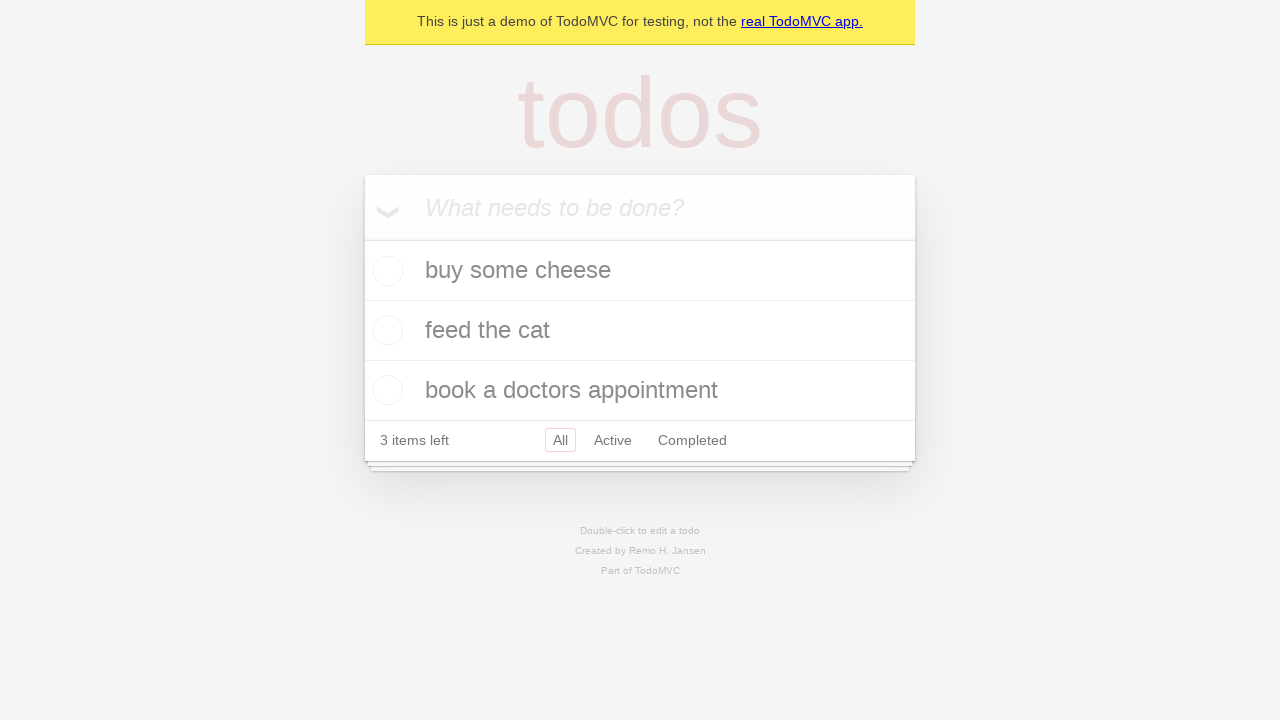

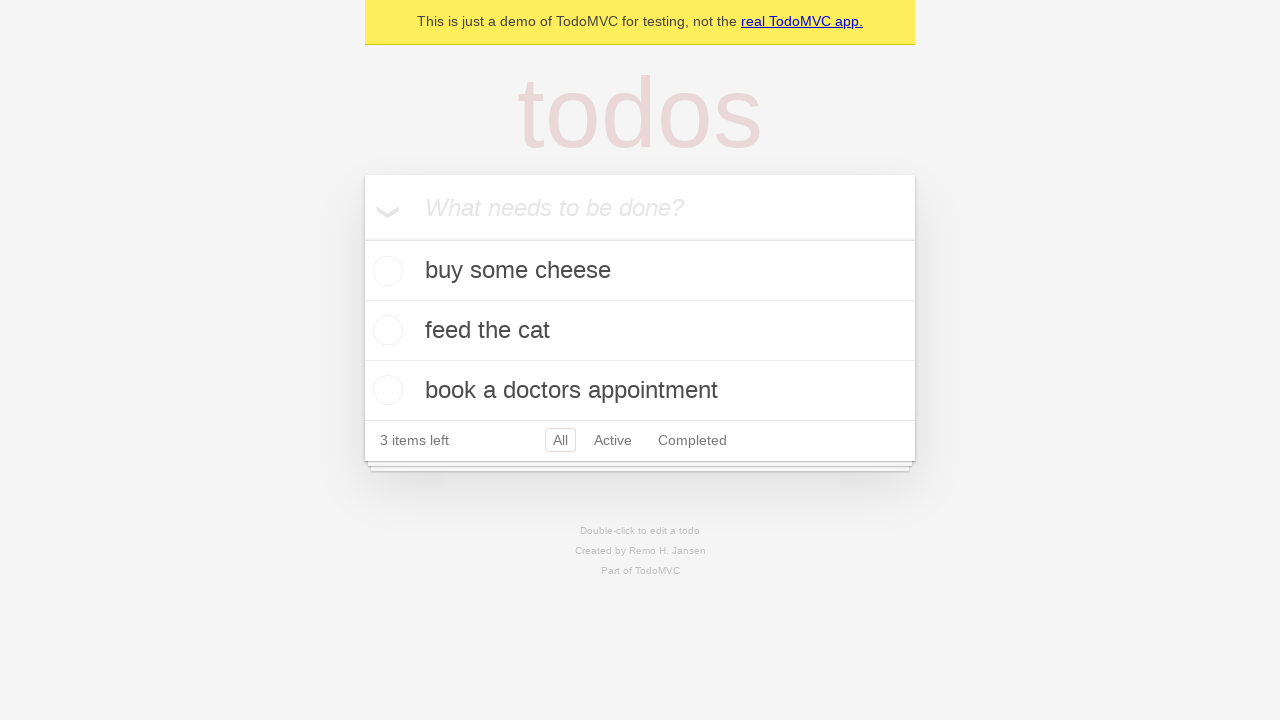